Tests that the OrangeHRM homepage loads correctly by verifying the page title

Starting URL: https://opensource-demo.orangehrmlive.com/

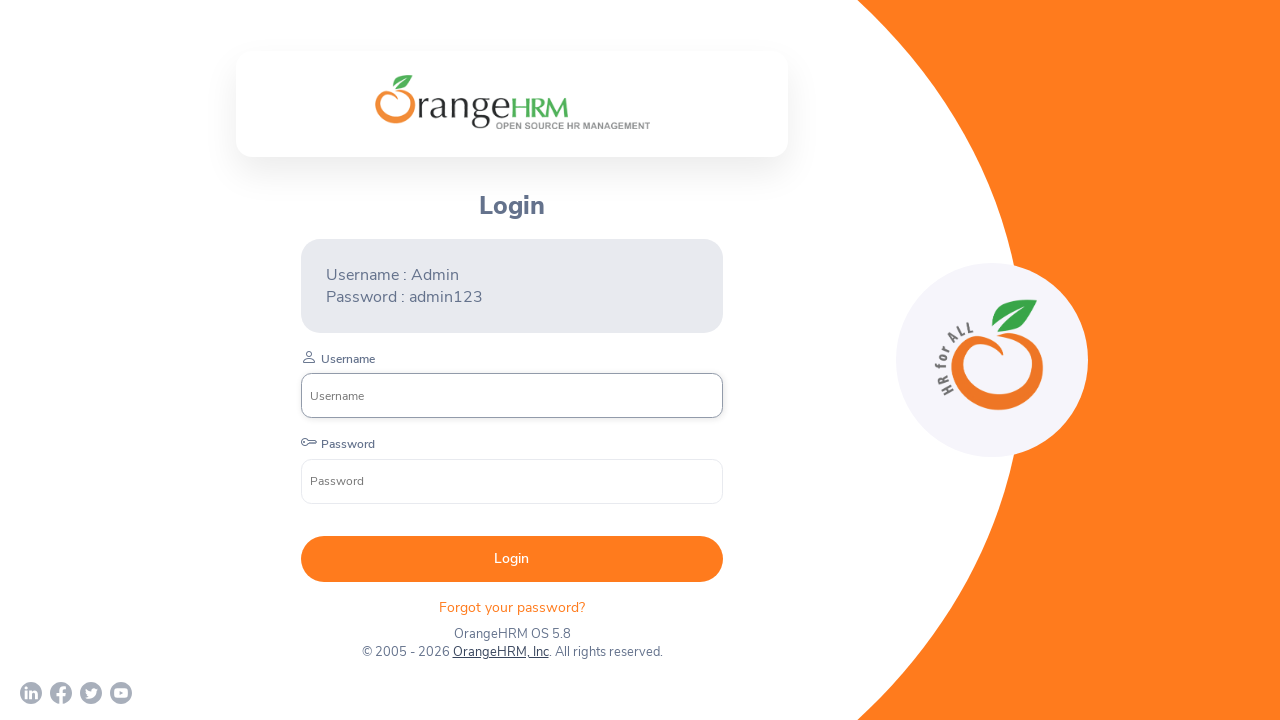

Navigated to OrangeHRM homepage
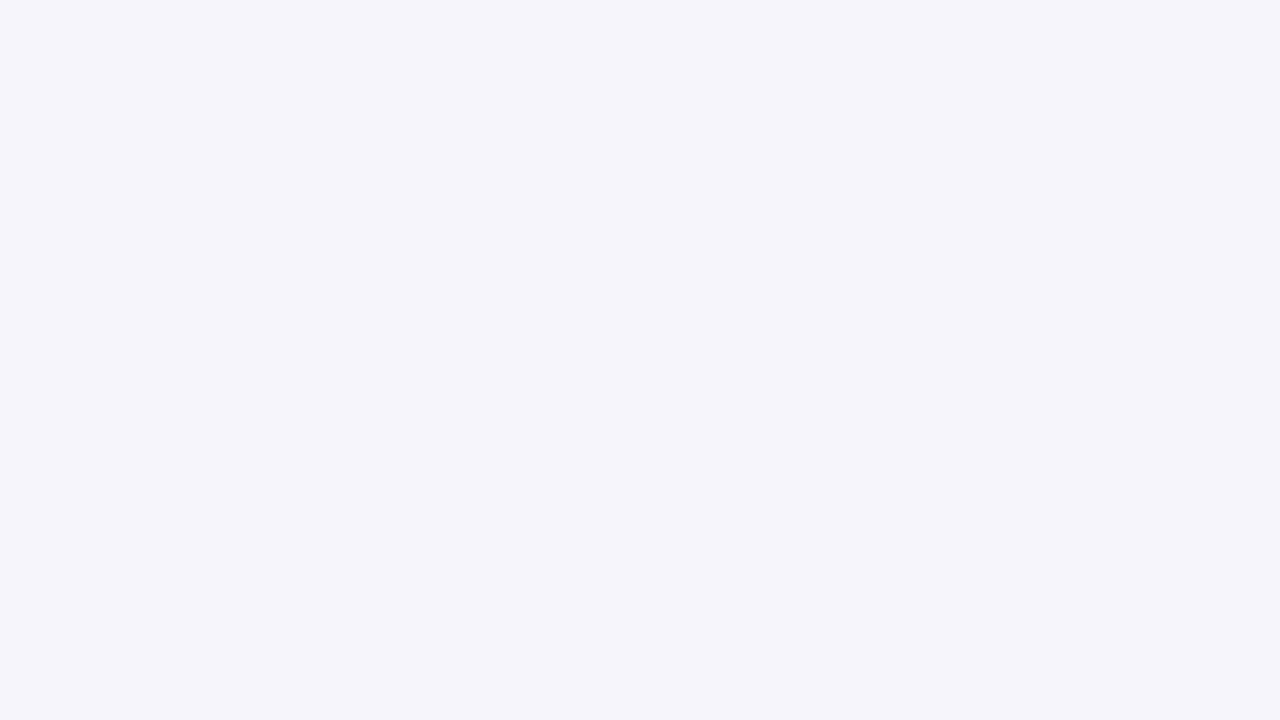

Verified page title is 'OrangeHRM'
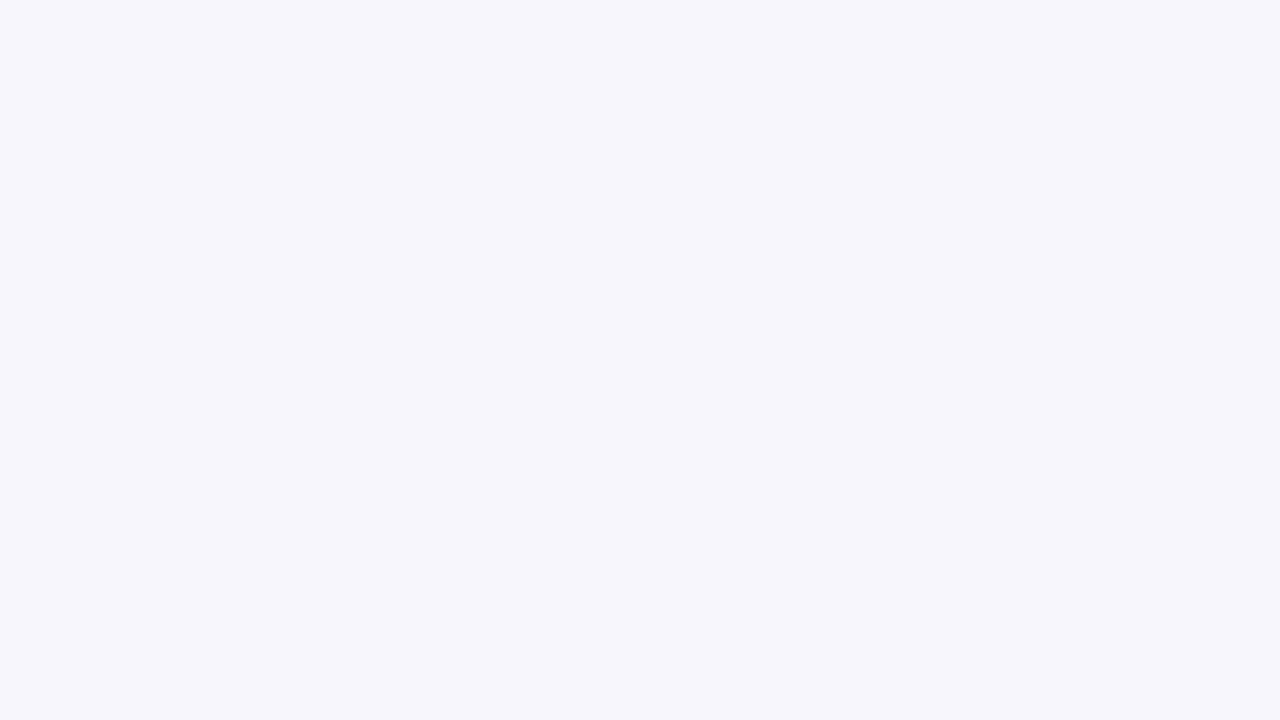

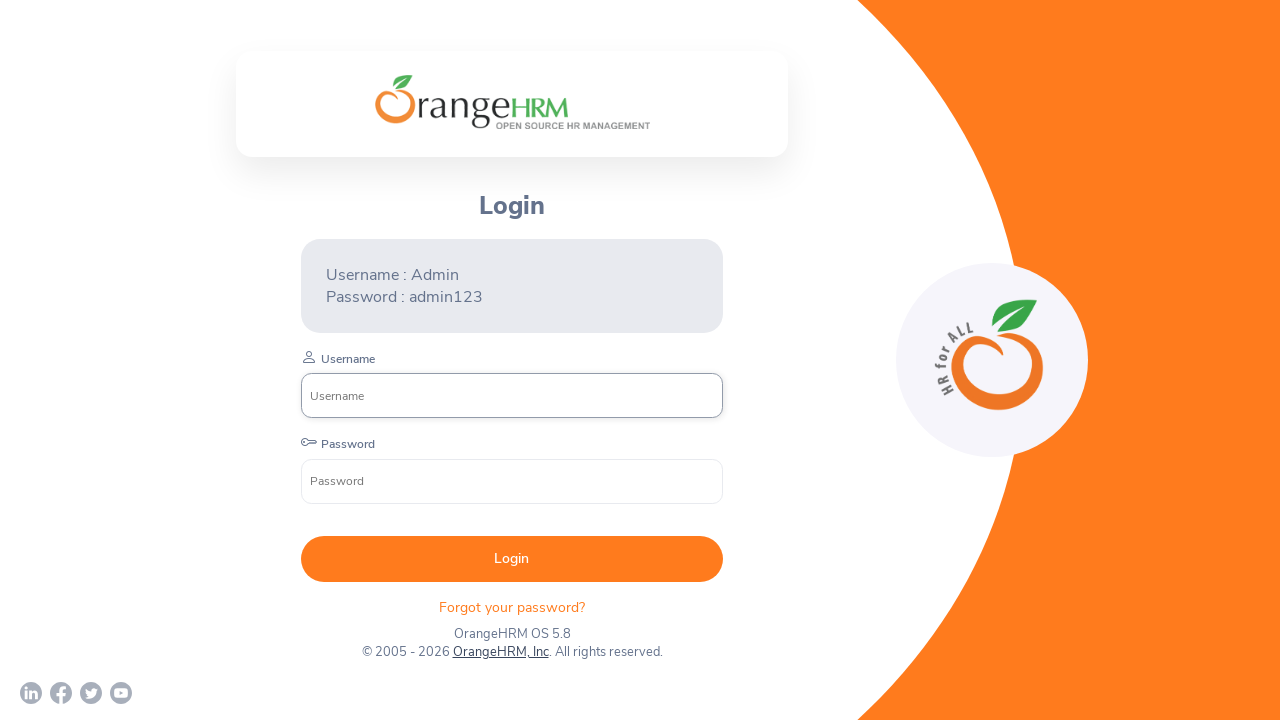